Tests the listing page to verify exactly 3 cats are listed

Starting URL: https://cs1632.appspot.com

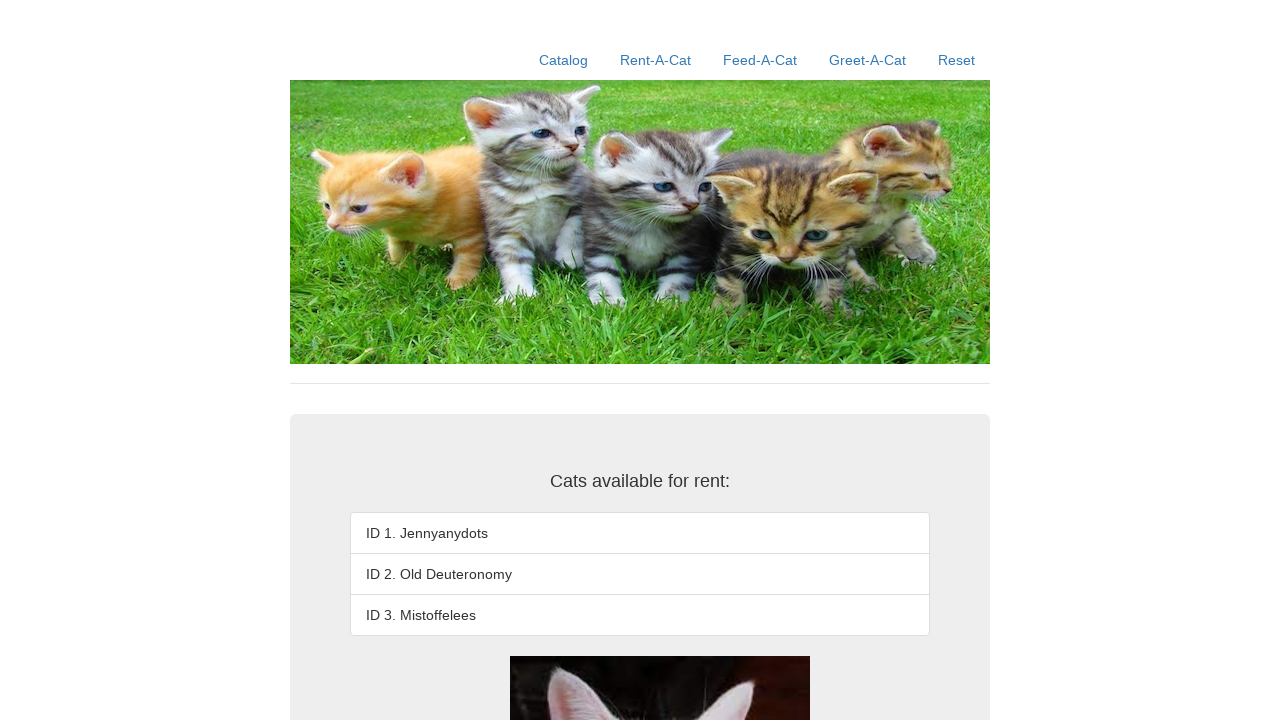

Set cookies to reset state for cats 1, 2, and 3
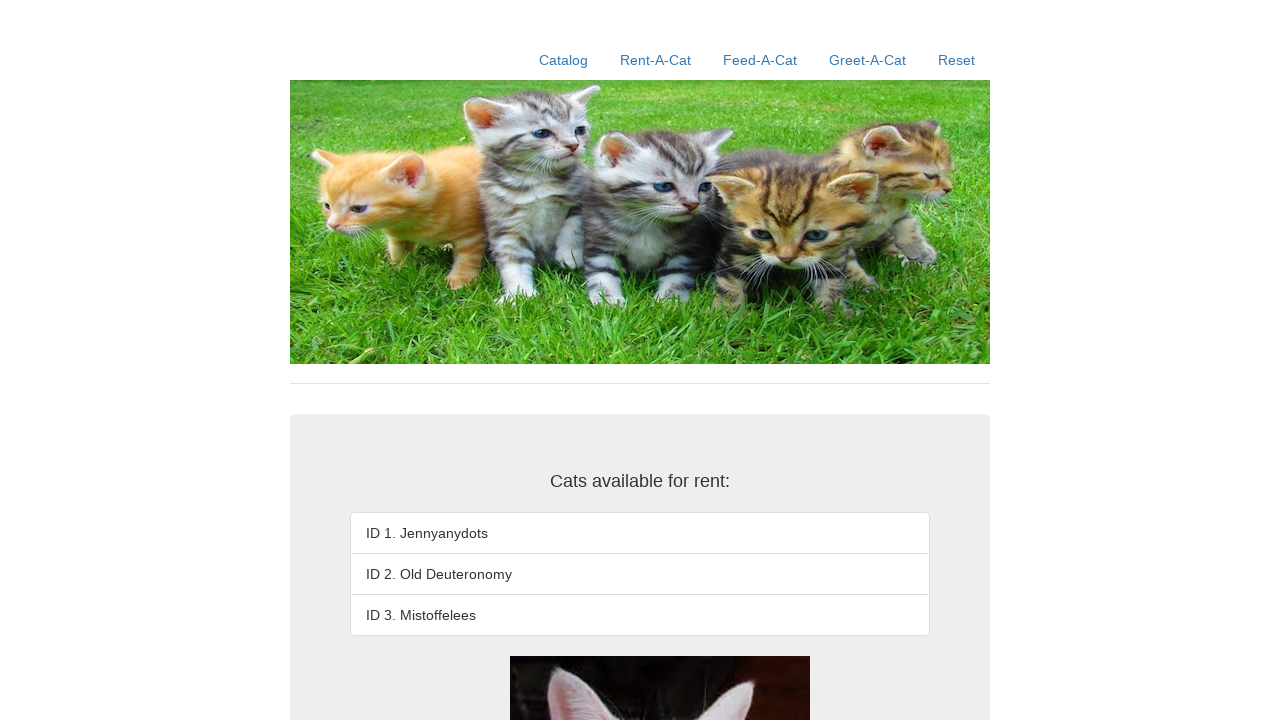

Reloaded the page
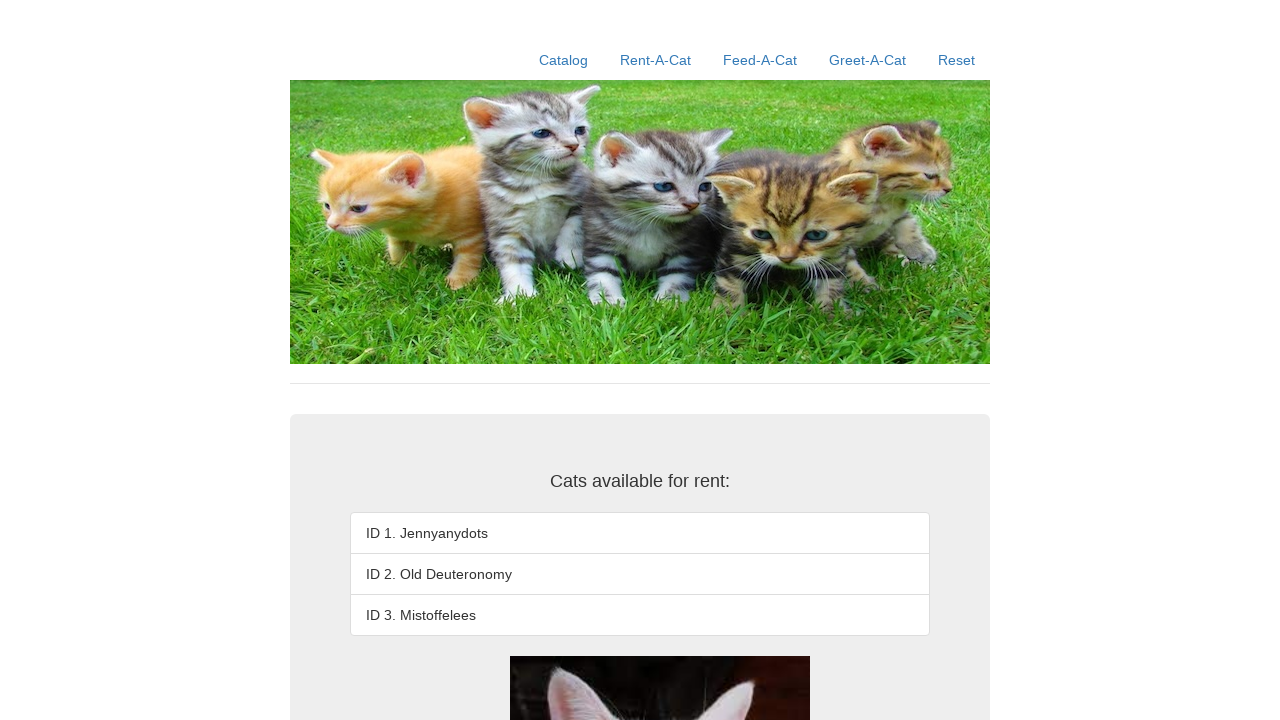

Clicked on home link at (564, 60) on xpath=//a[contains(@href, '/')]
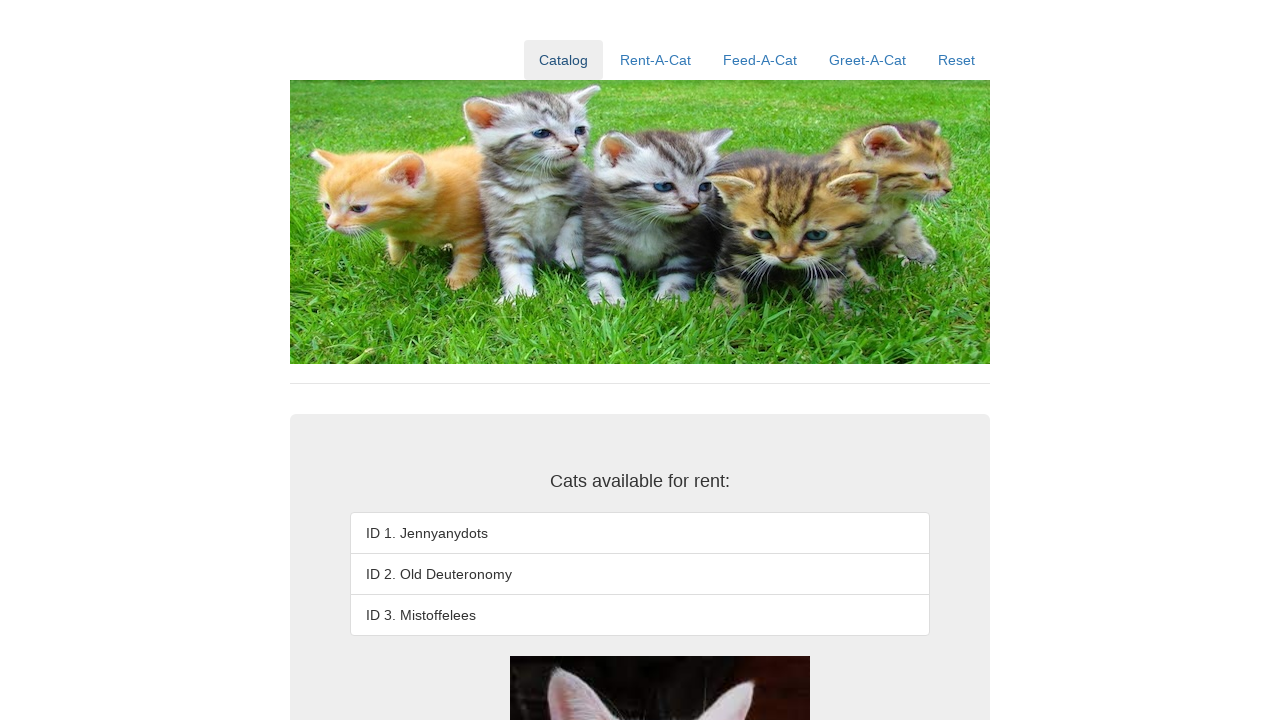

Verified that 3rd cat listing exists
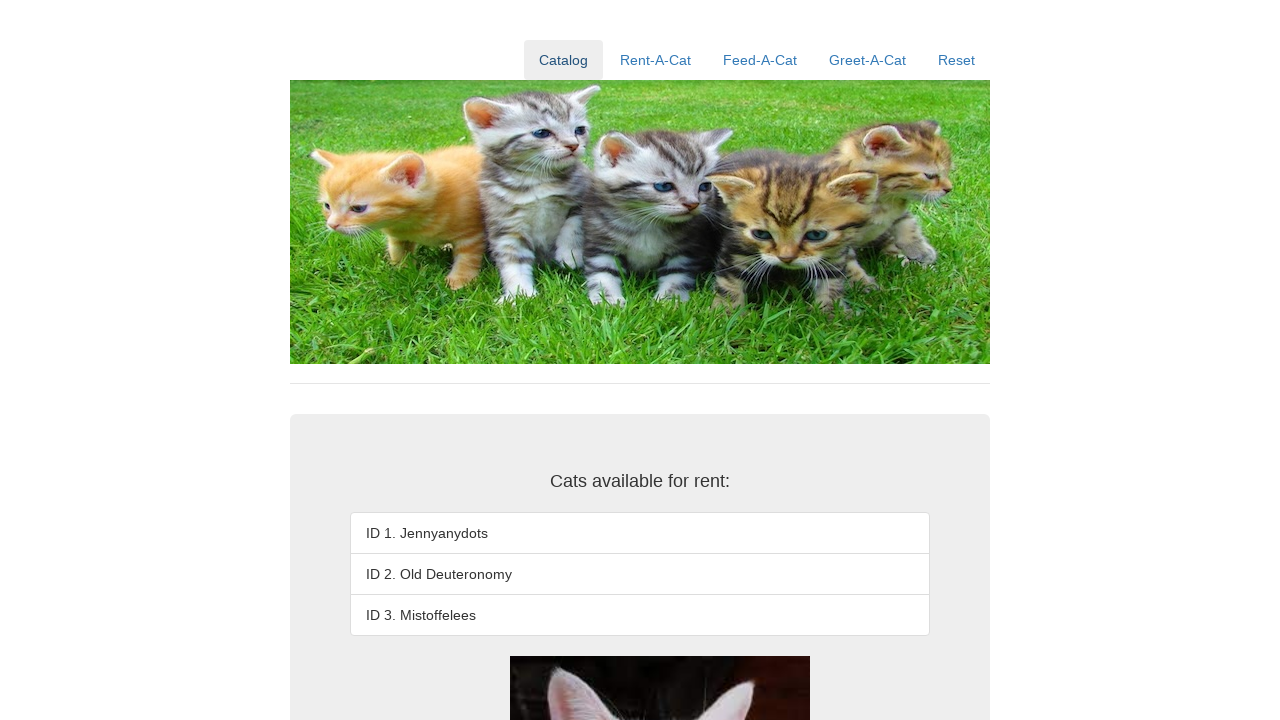

Verified that 4th cat listing does not exist
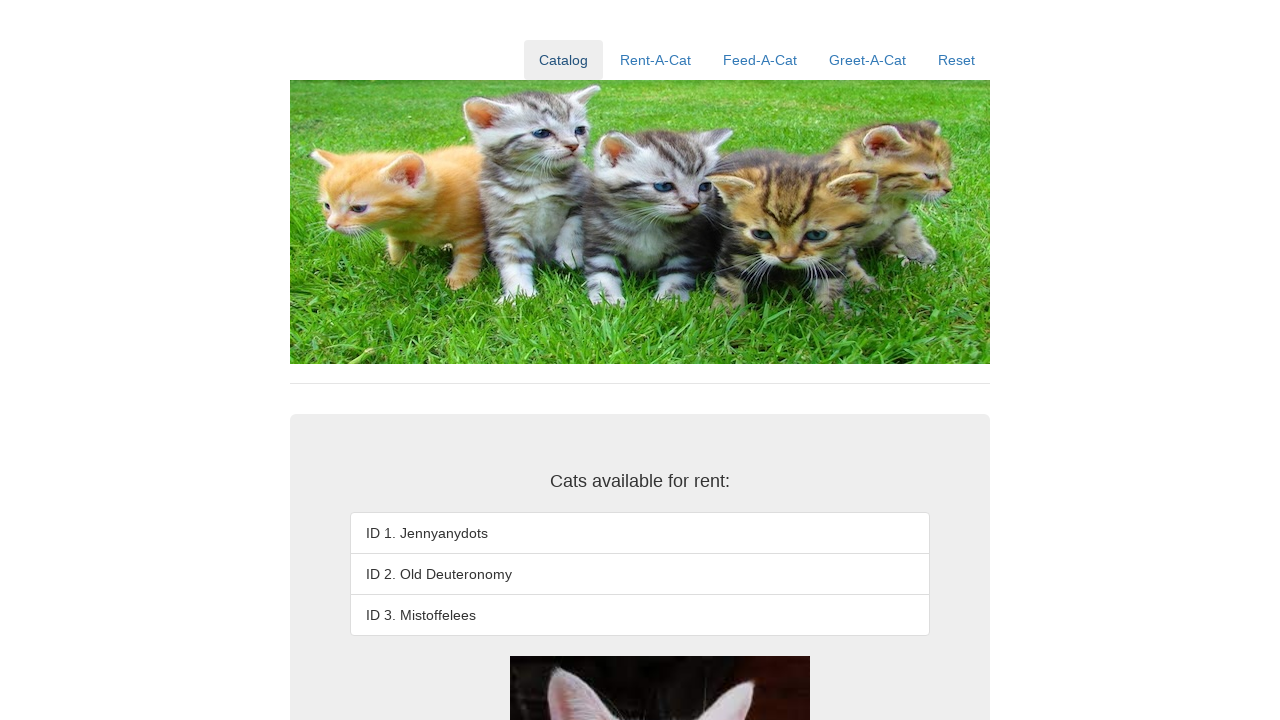

Verified that 3rd cat is 'ID 3. Mistoffelees'
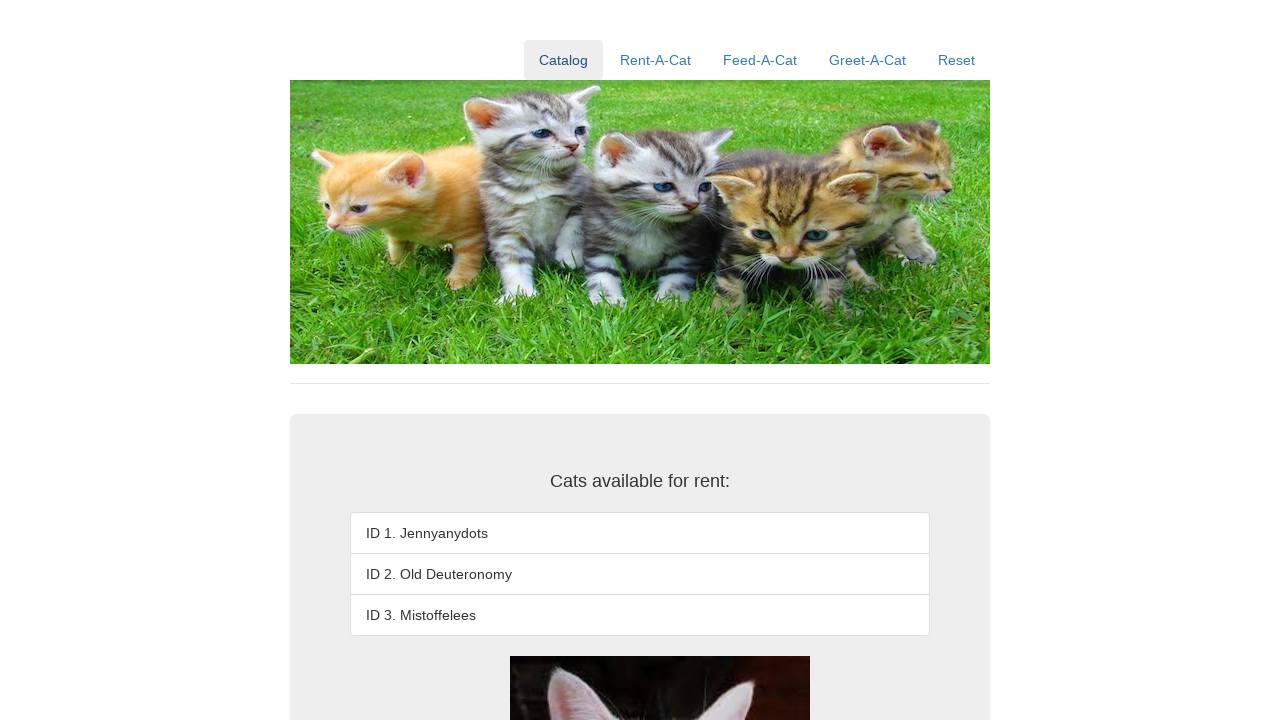

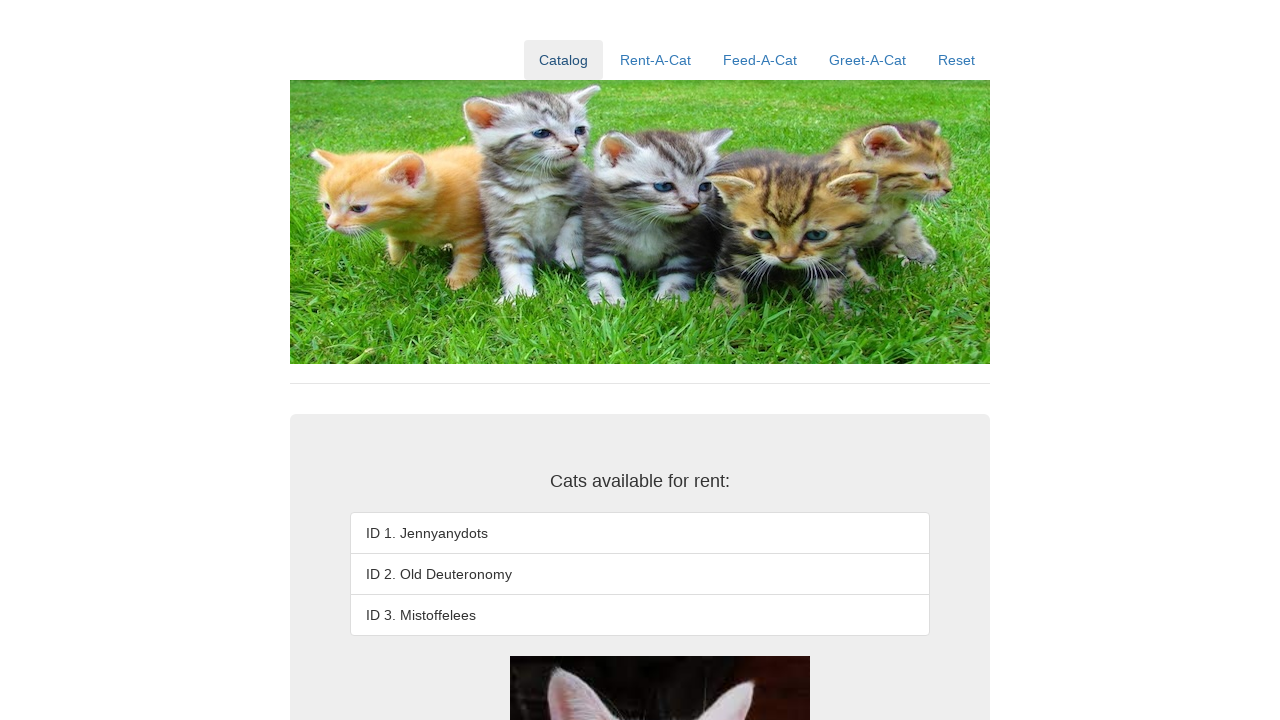